Navigates to a page with loading images and waits for all images to be fully loaded and visible

Starting URL: https://bonigarcia.dev/selenium-webdriver-java/loading-images.html

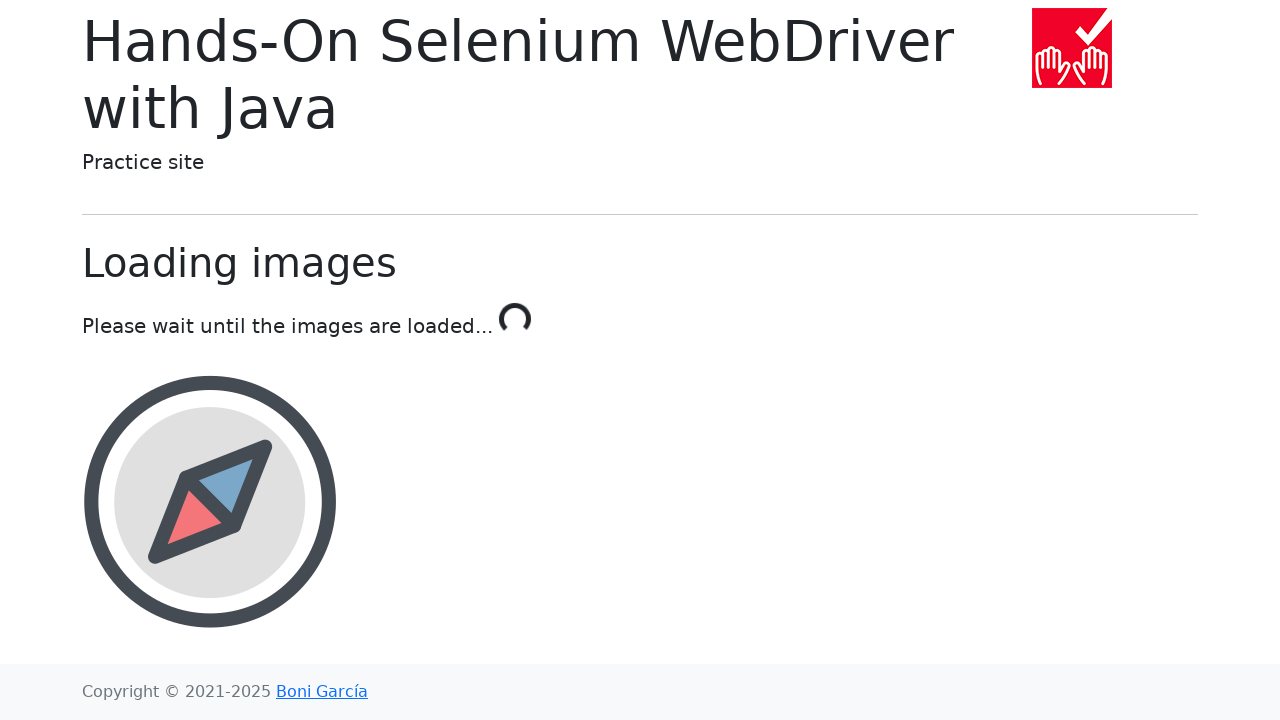

Navigated to loading images page
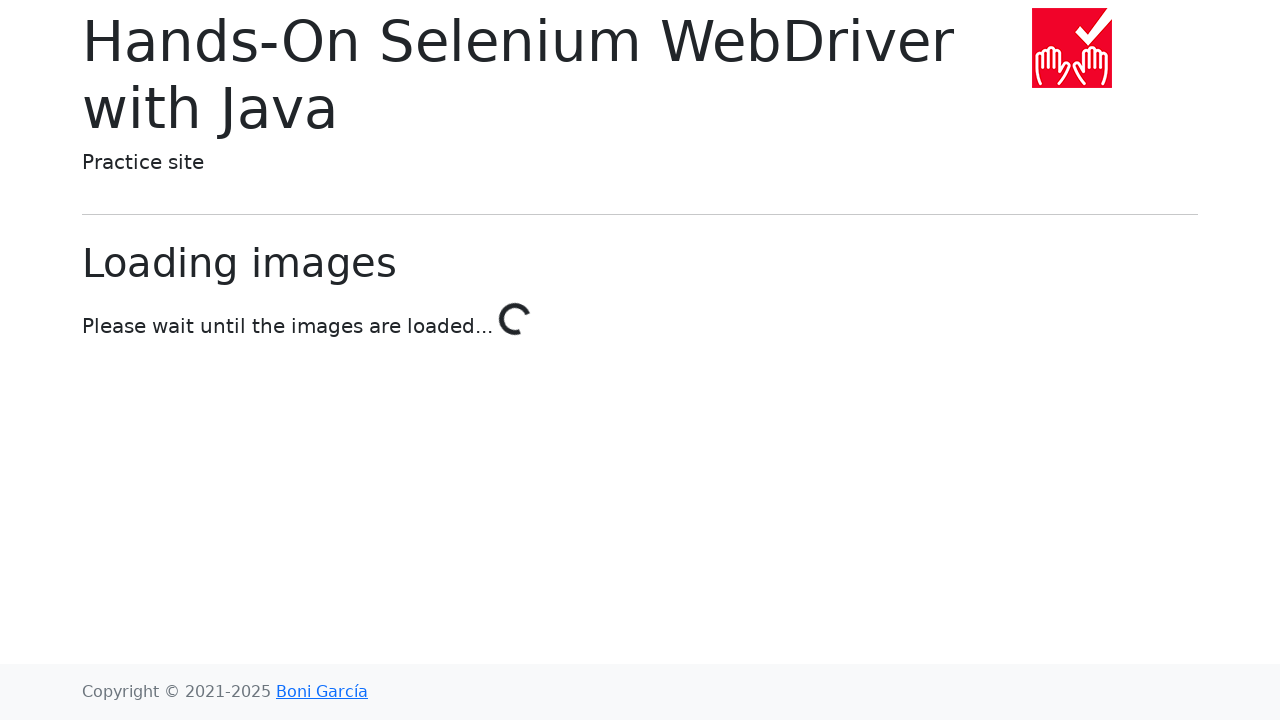

Landscape image became visible
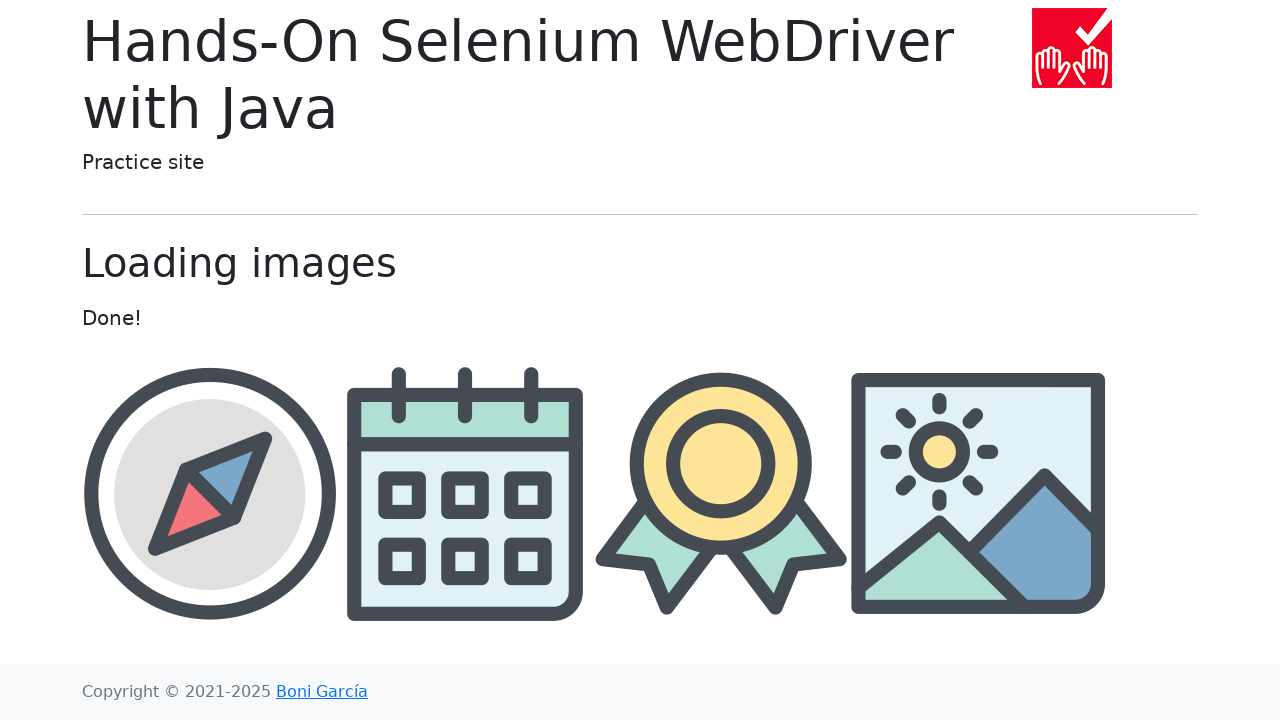

Award image became visible and fully loaded
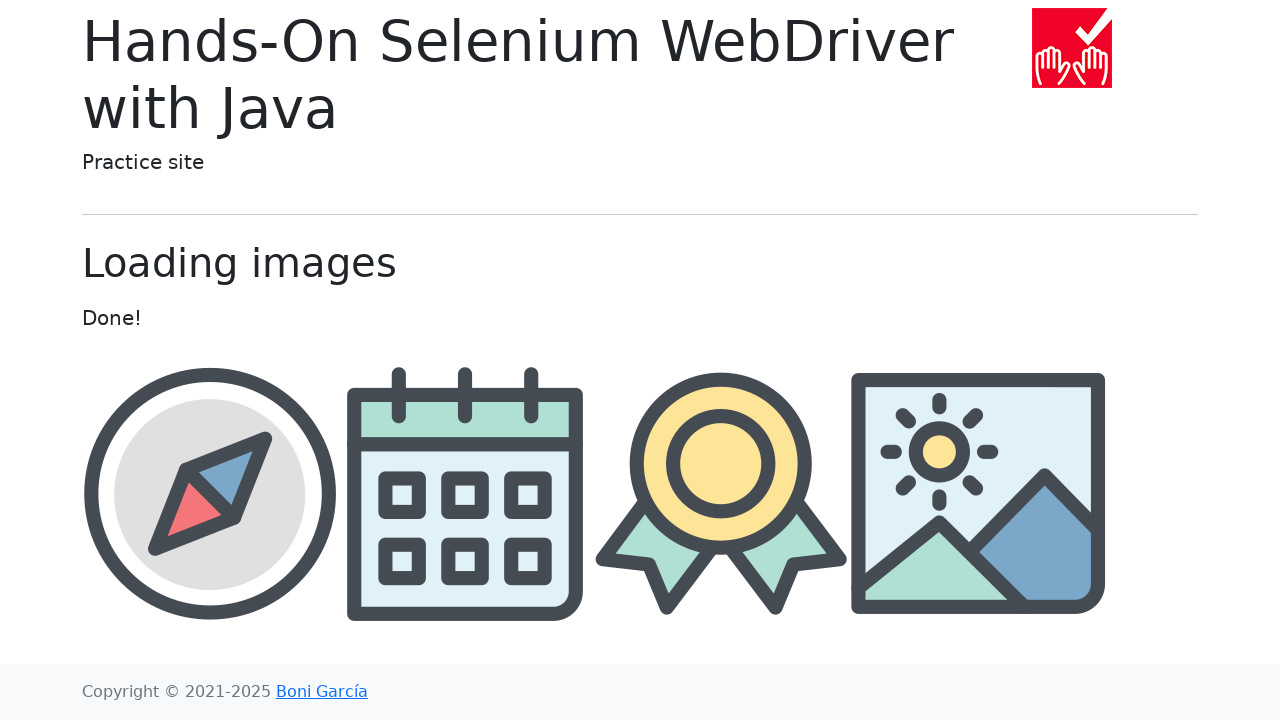

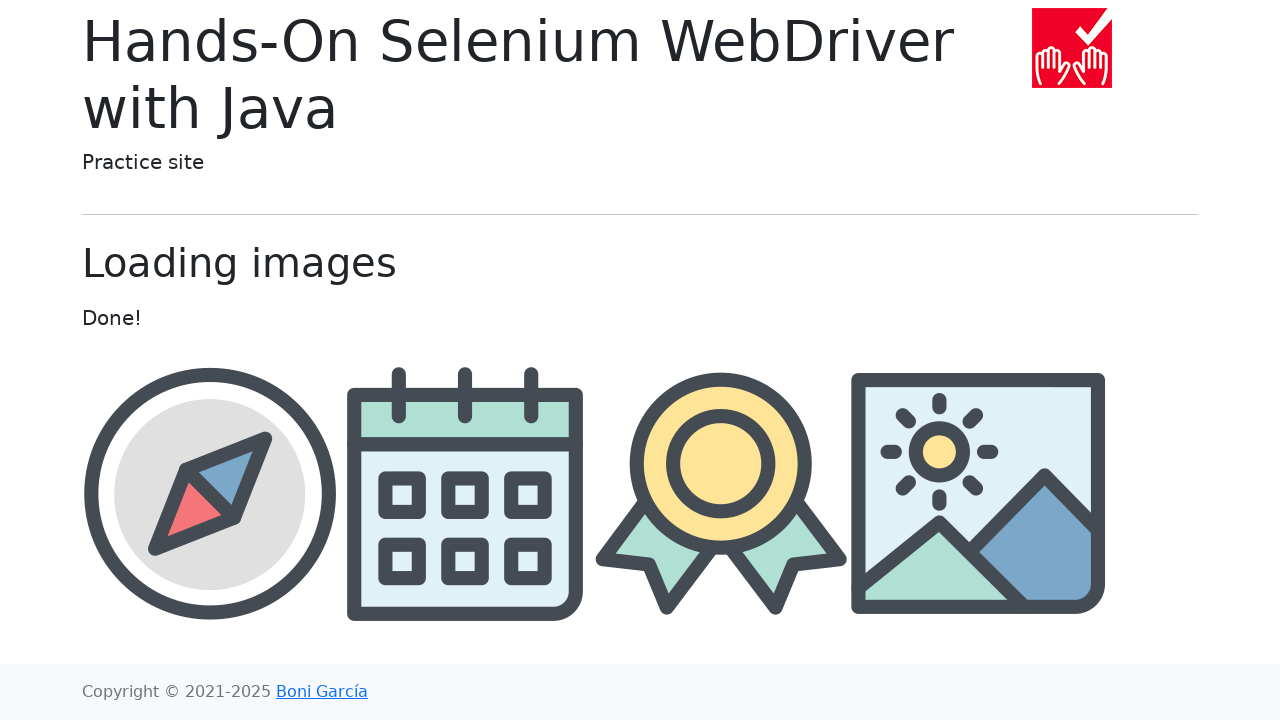